Navigates to the BAPS Satsang Exams website and waits for the page to load completely.

Starting URL: https://www.bapssatsangexams.org/

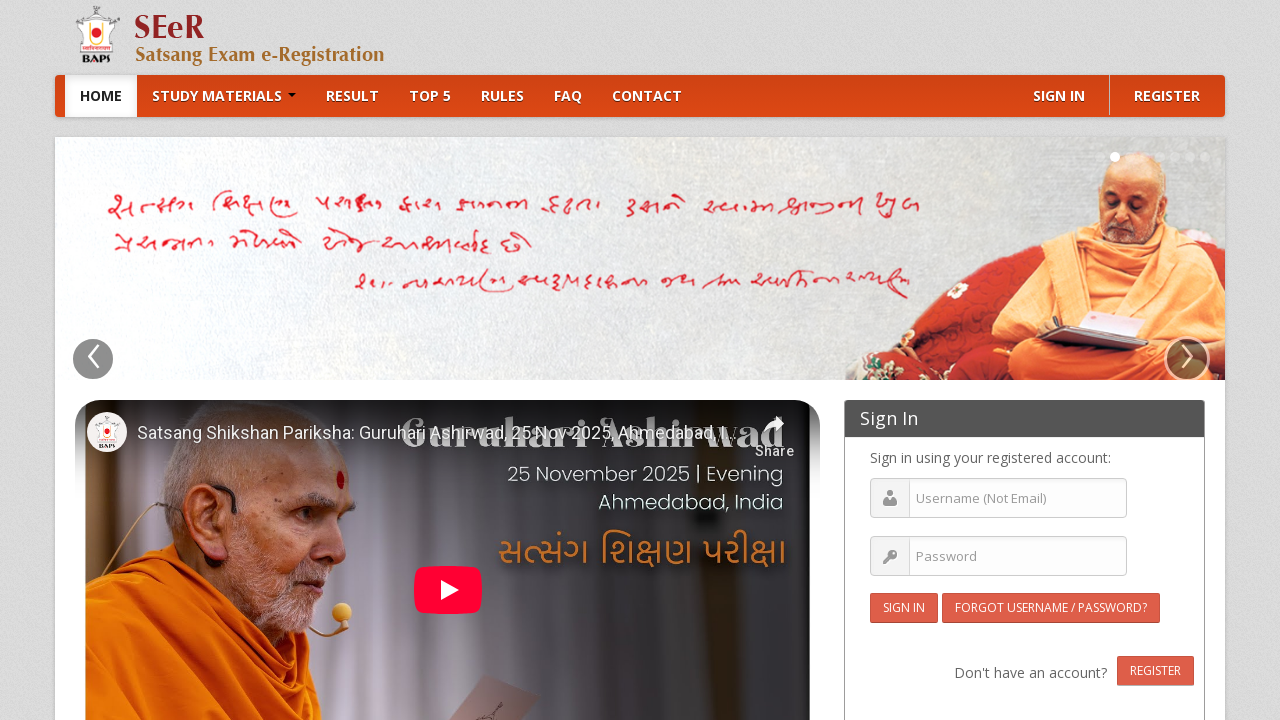

Navigated to BAPS Satsang Exams website and waited for page to load completely
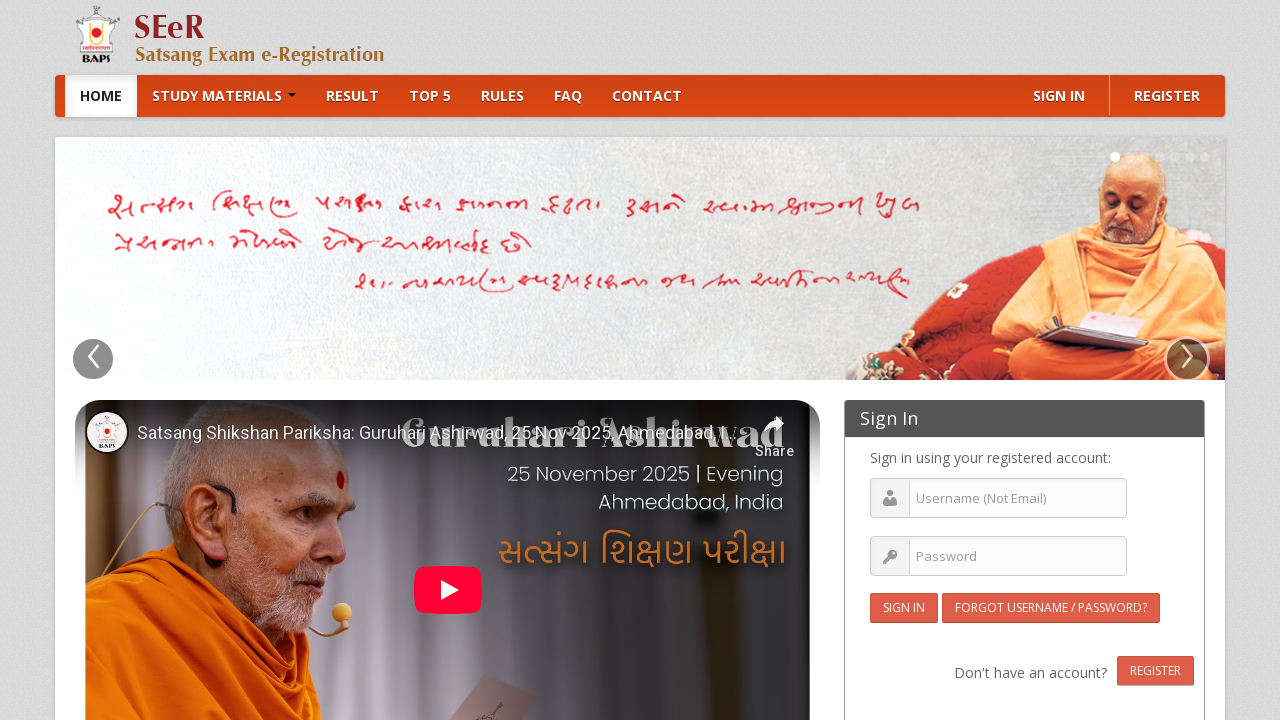

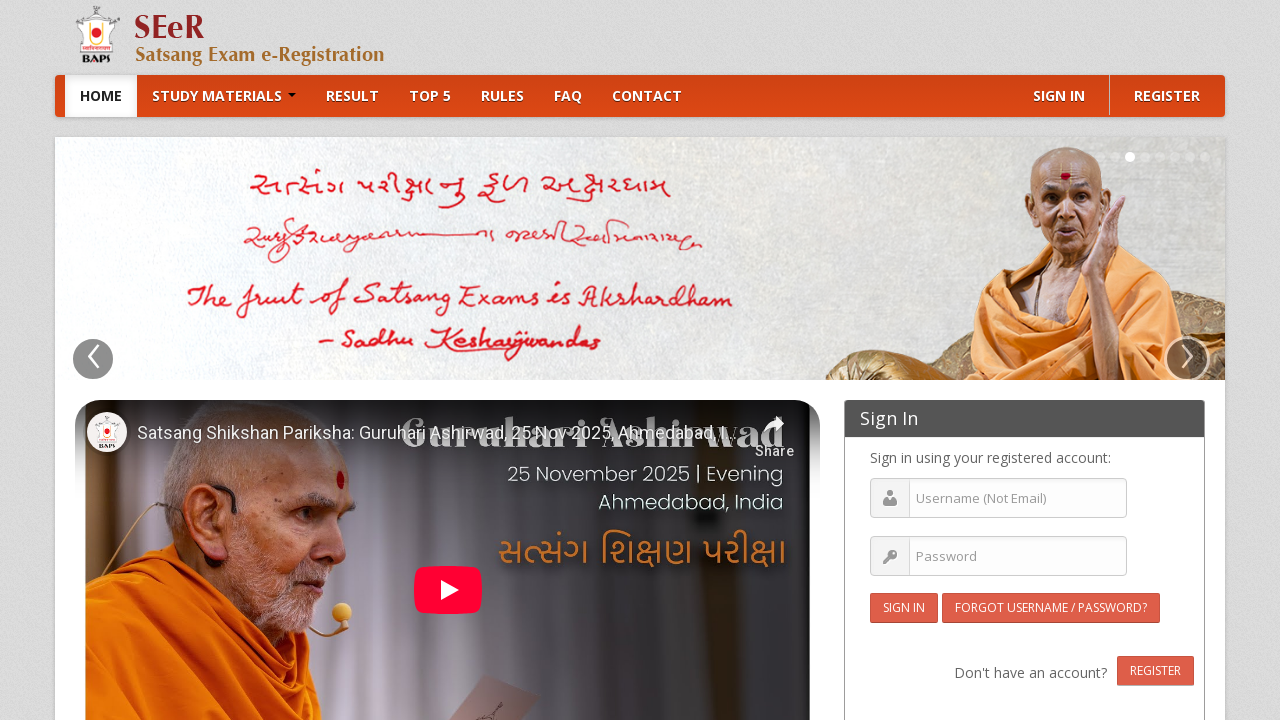